Clicks on the first user item in the users list page

Starting URL: https://selenium-blog.herokuapp.com/users

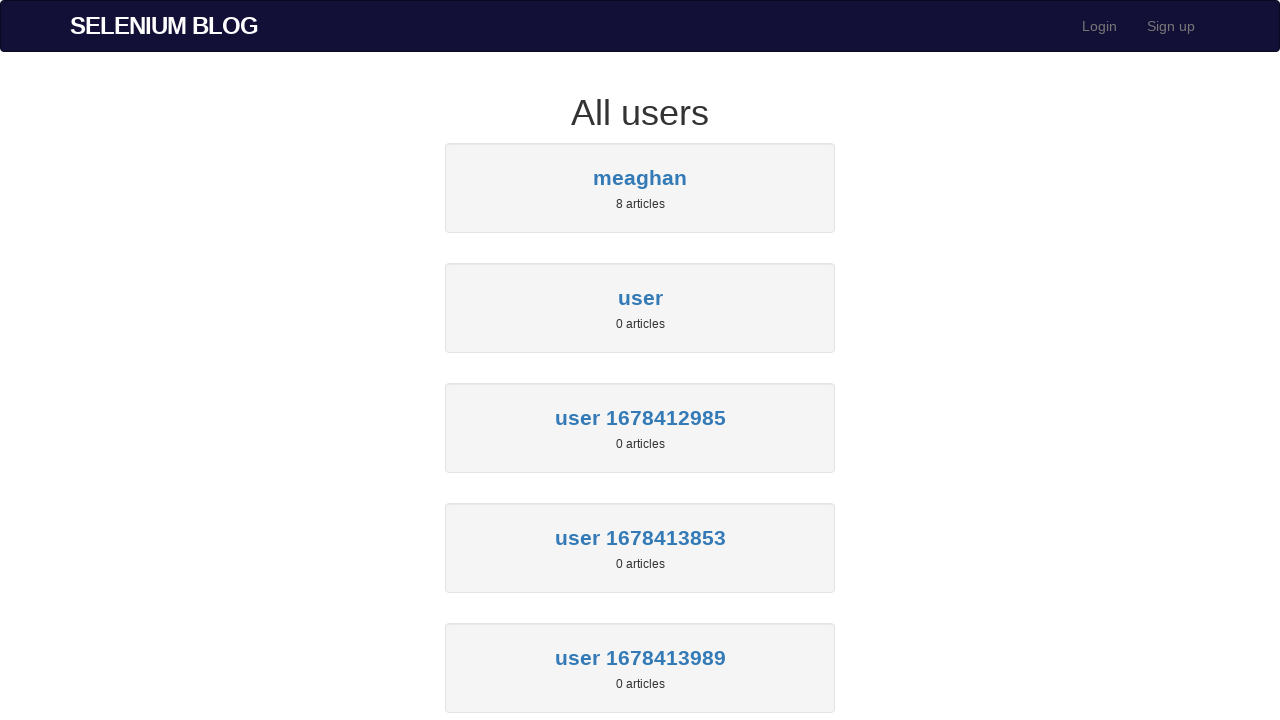

Navigated to users list page
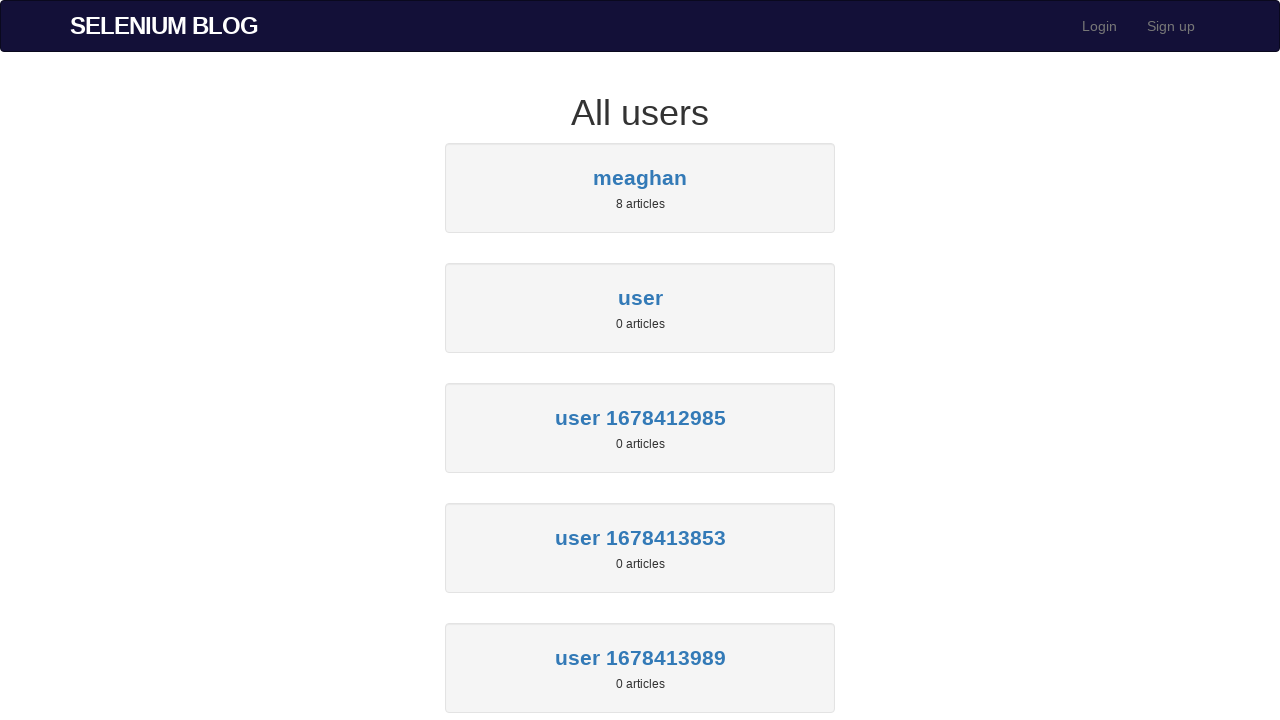

Clicked on the first user item in the users list at (640, 177) on xpath=/html/body/div[2]/div[1]/ul/div/div/li[1]/a
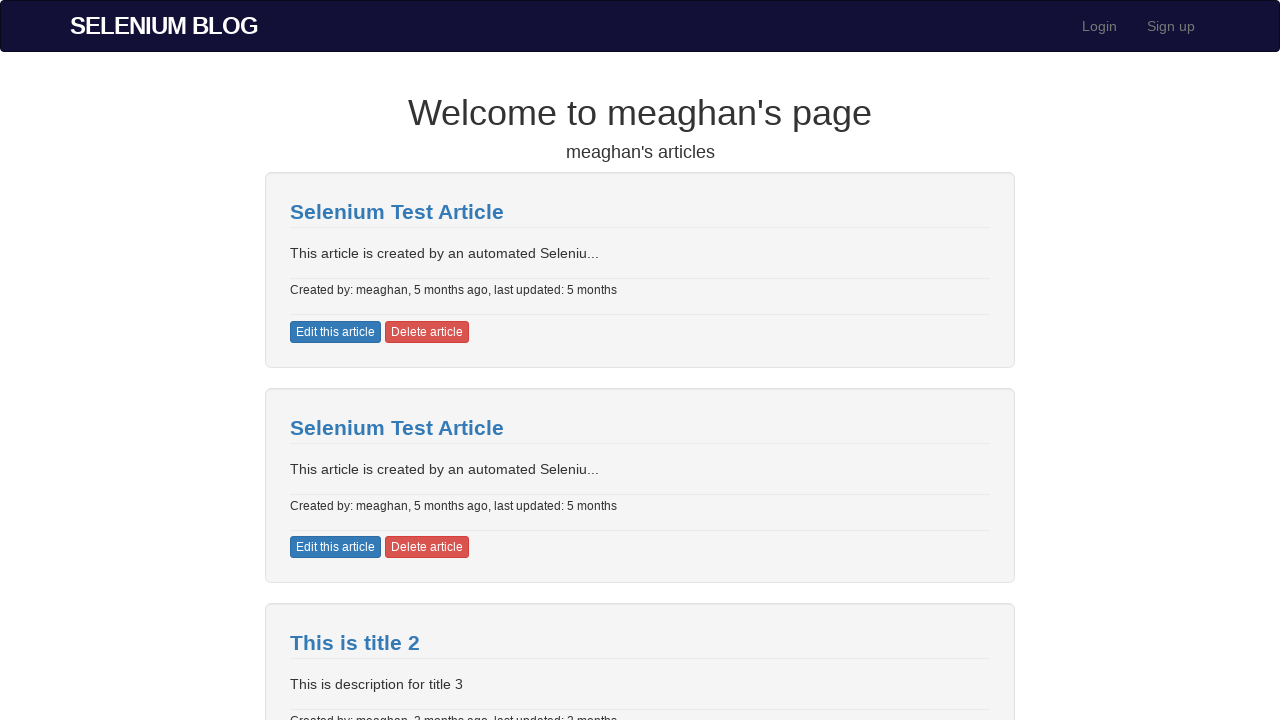

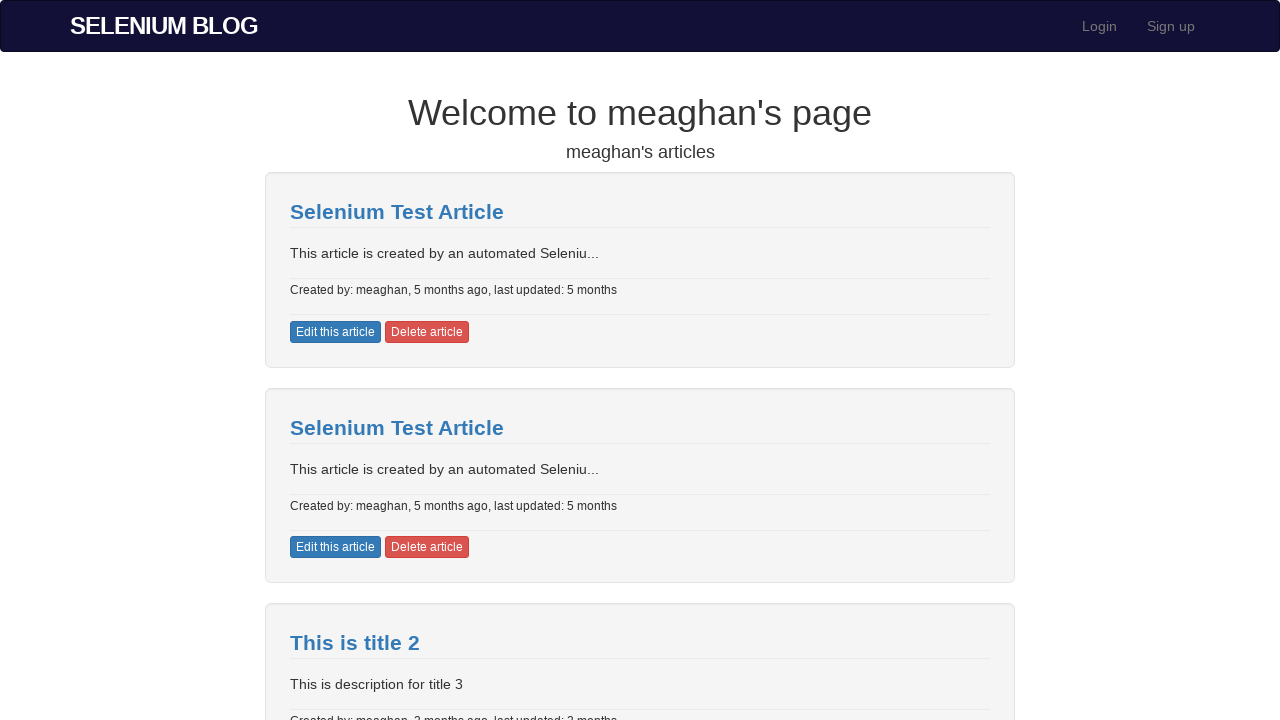